Tests dynamic loading functionality by clicking a Start button and waiting for dynamically loaded content to appear on the page.

Starting URL: https://the-internet.herokuapp.com/dynamic_loading/2

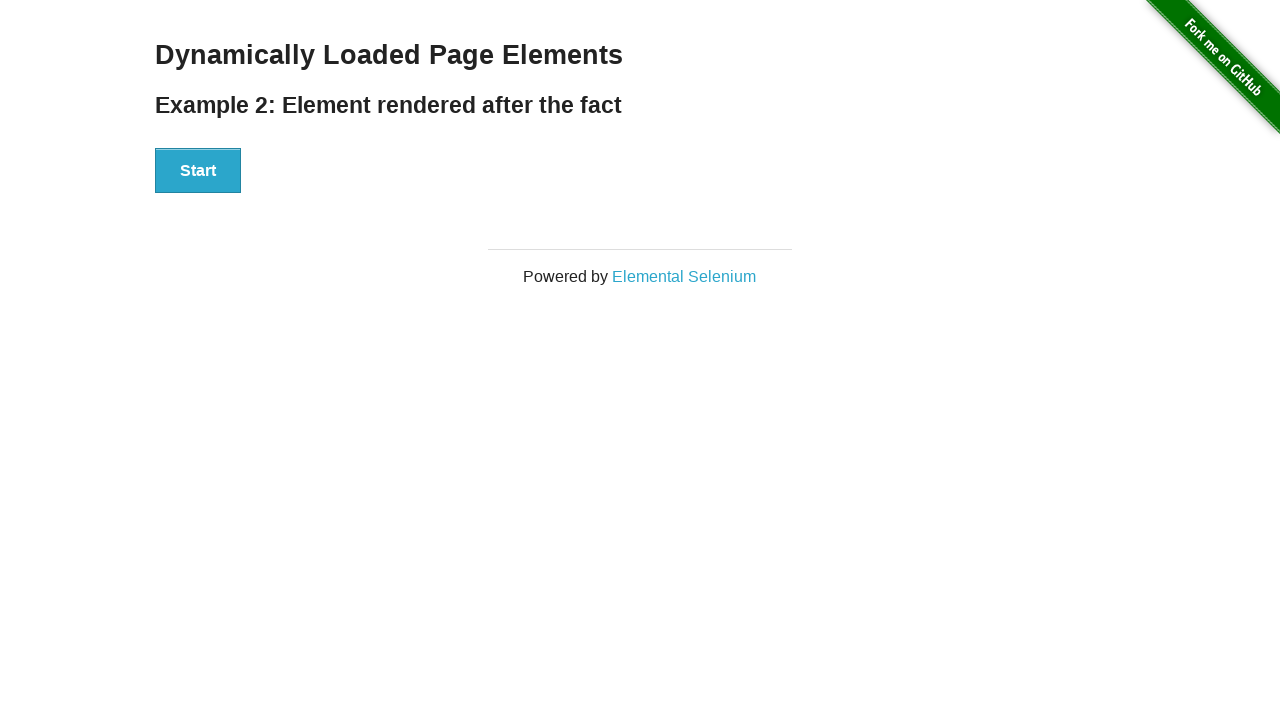

Clicked the Start button to begin dynamic loading at (198, 171) on xpath=//button[text()='Start']
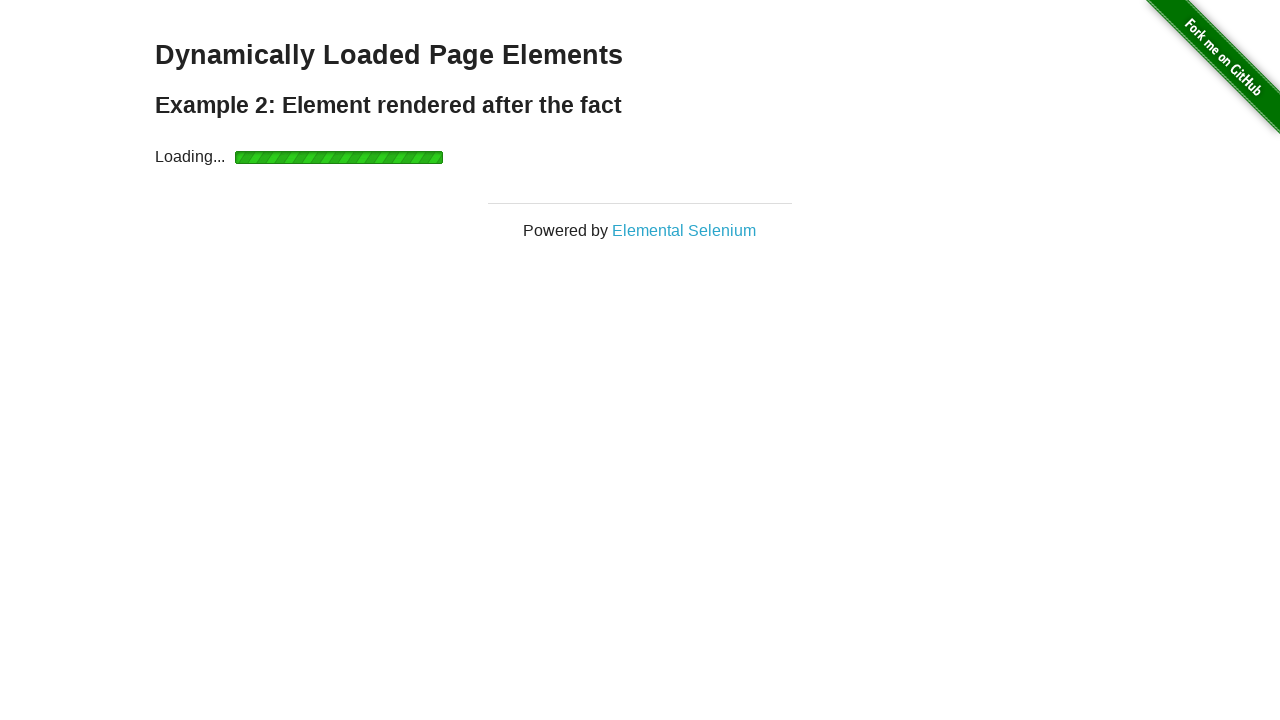

Dynamically loaded content appeared (finish element loaded)
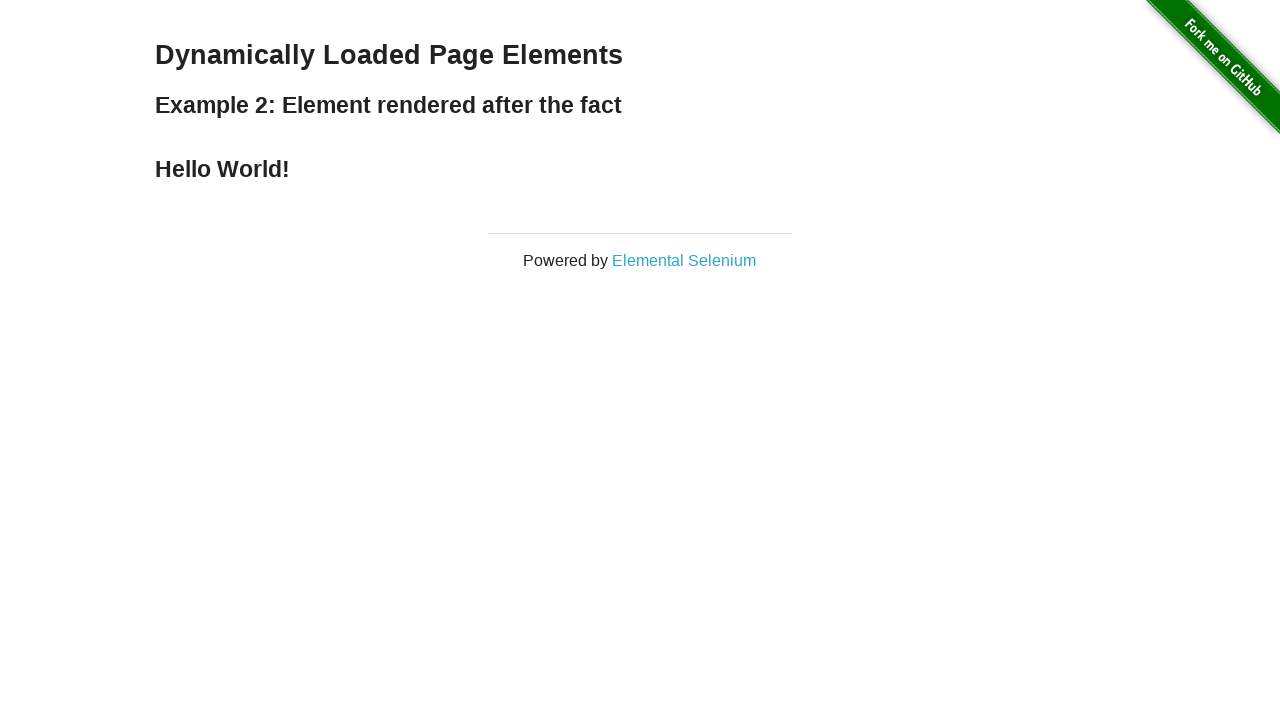

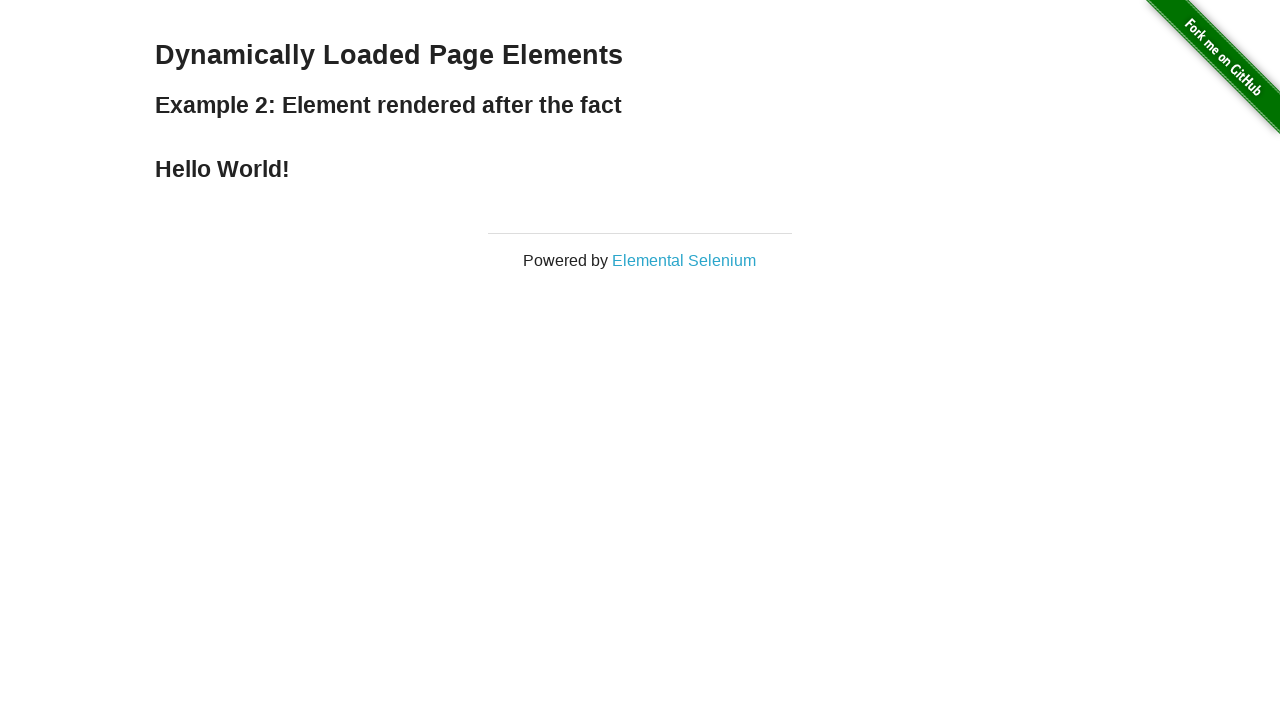